Tests number input functionality by entering a number, clicking the result button to display it, verifying the displayed text, and then clearing the result.

Starting URL: https://kristinek.github.io/site/examples/actions

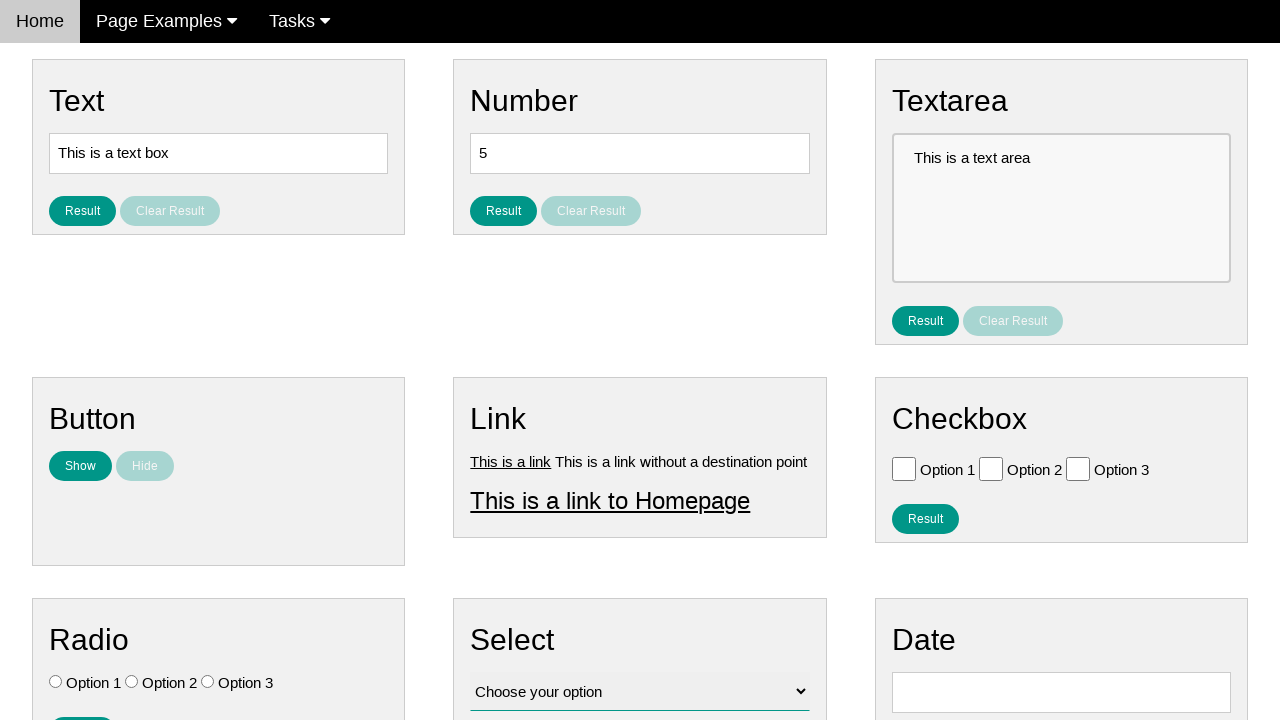

Cleared the number input field on #number
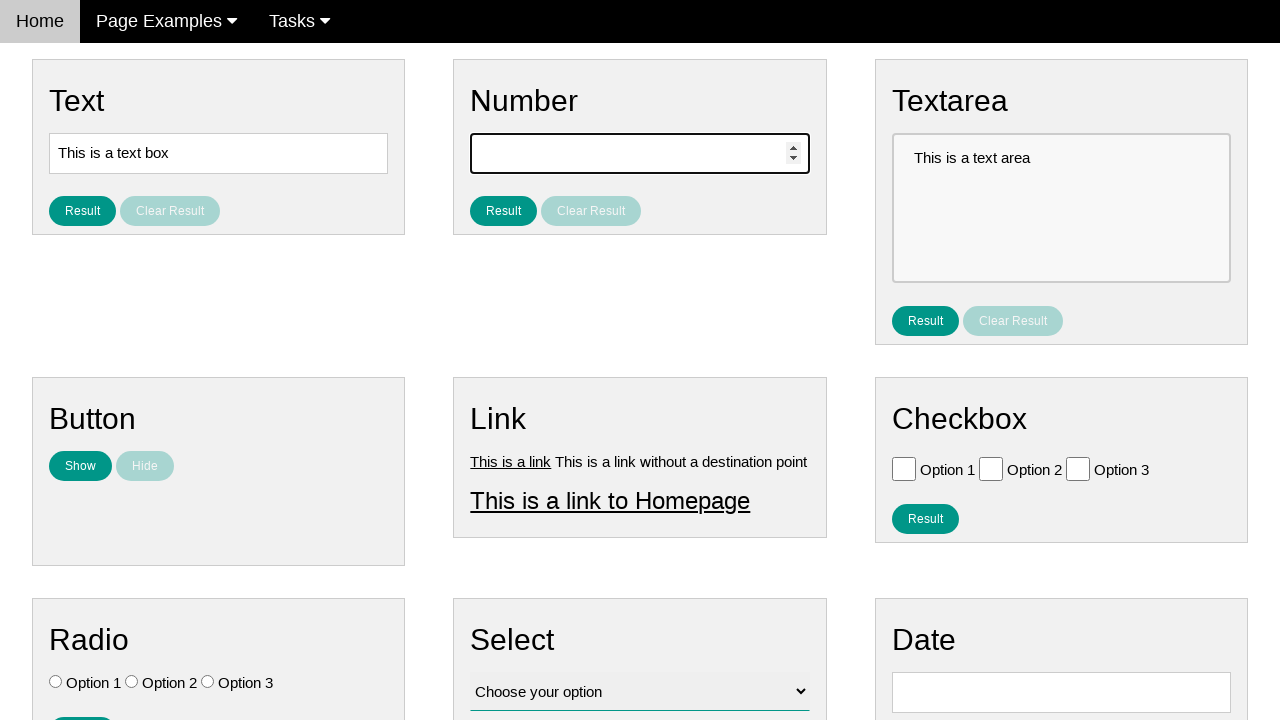

Entered number '4' into the number input field on #number
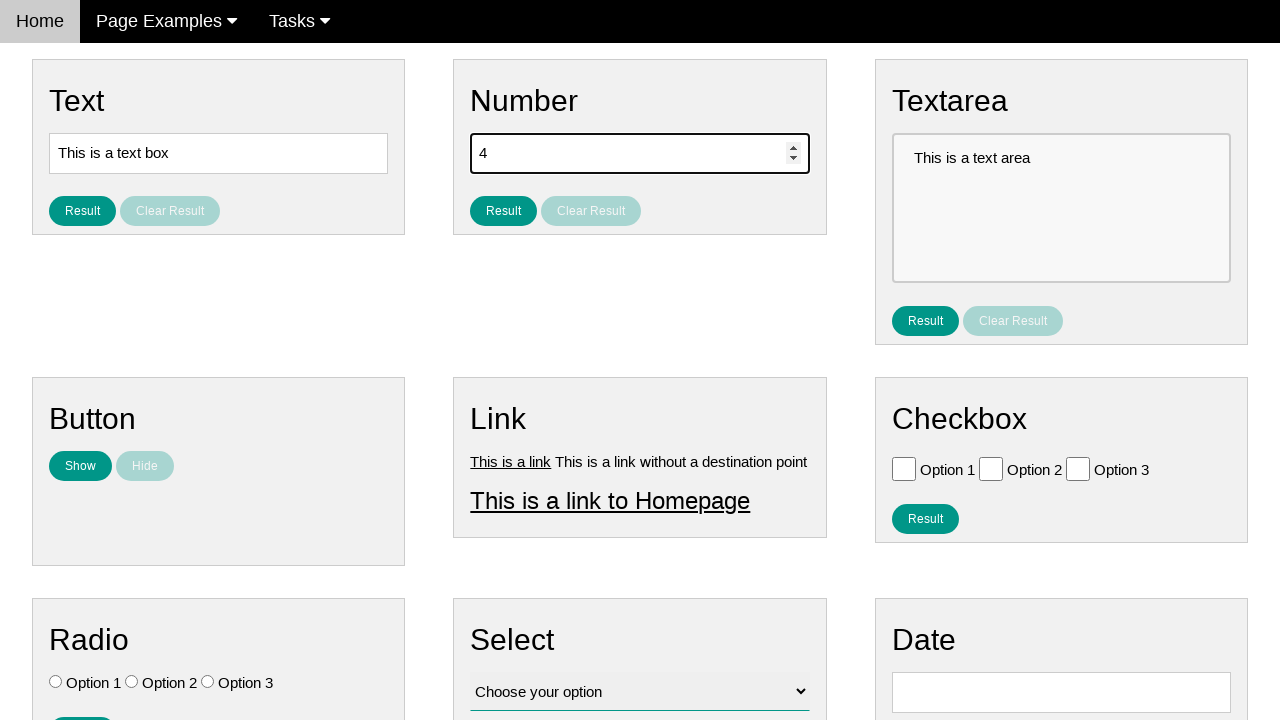

Located the clear result button
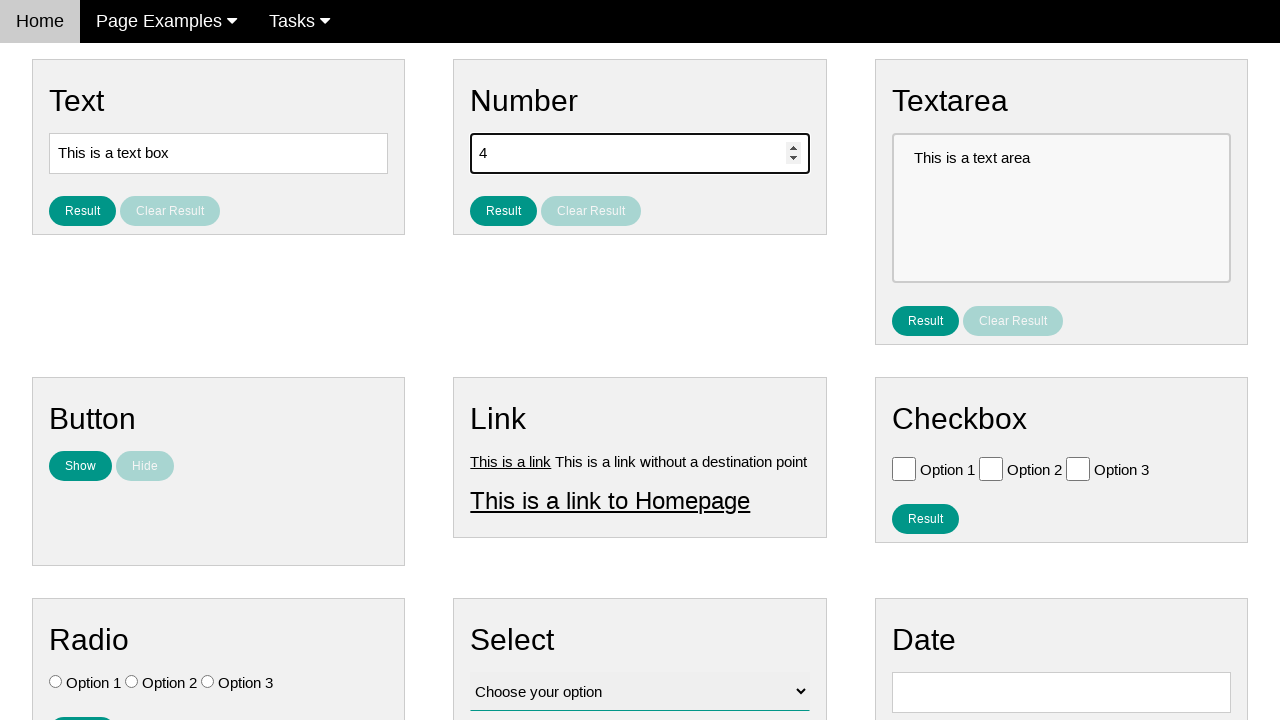

Verified clear result button is not enabled initially
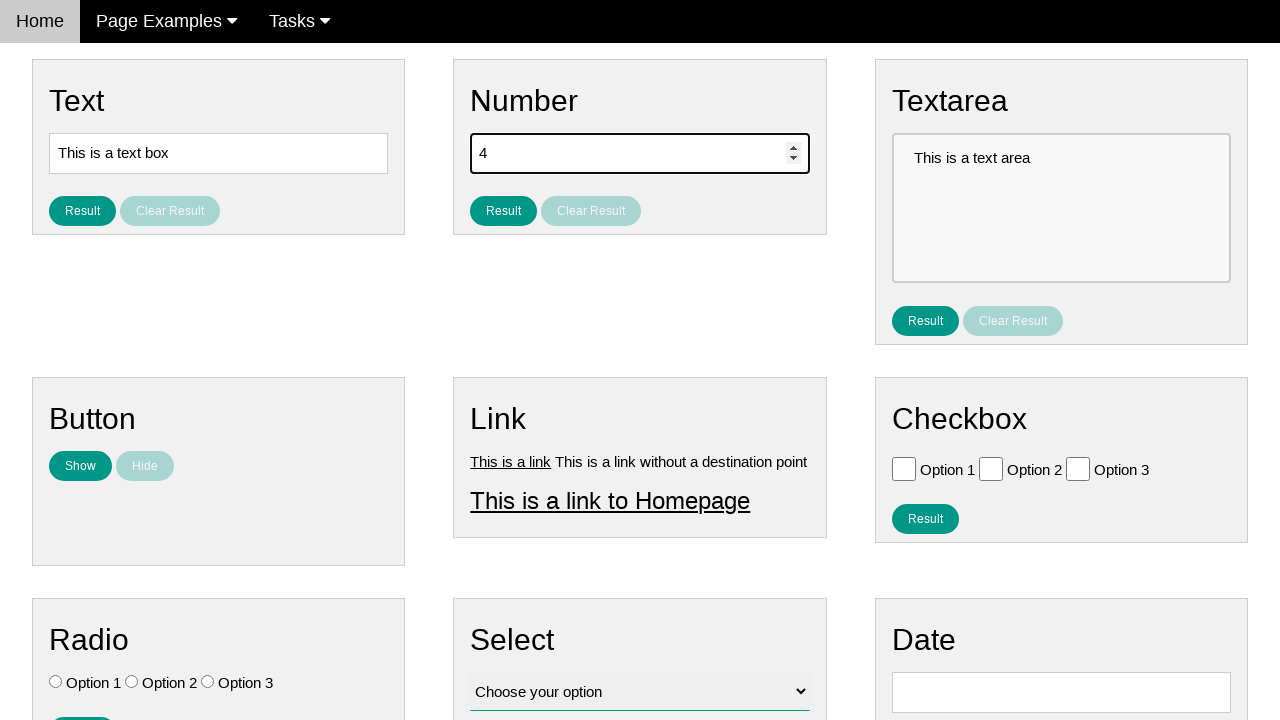

Located the result number element
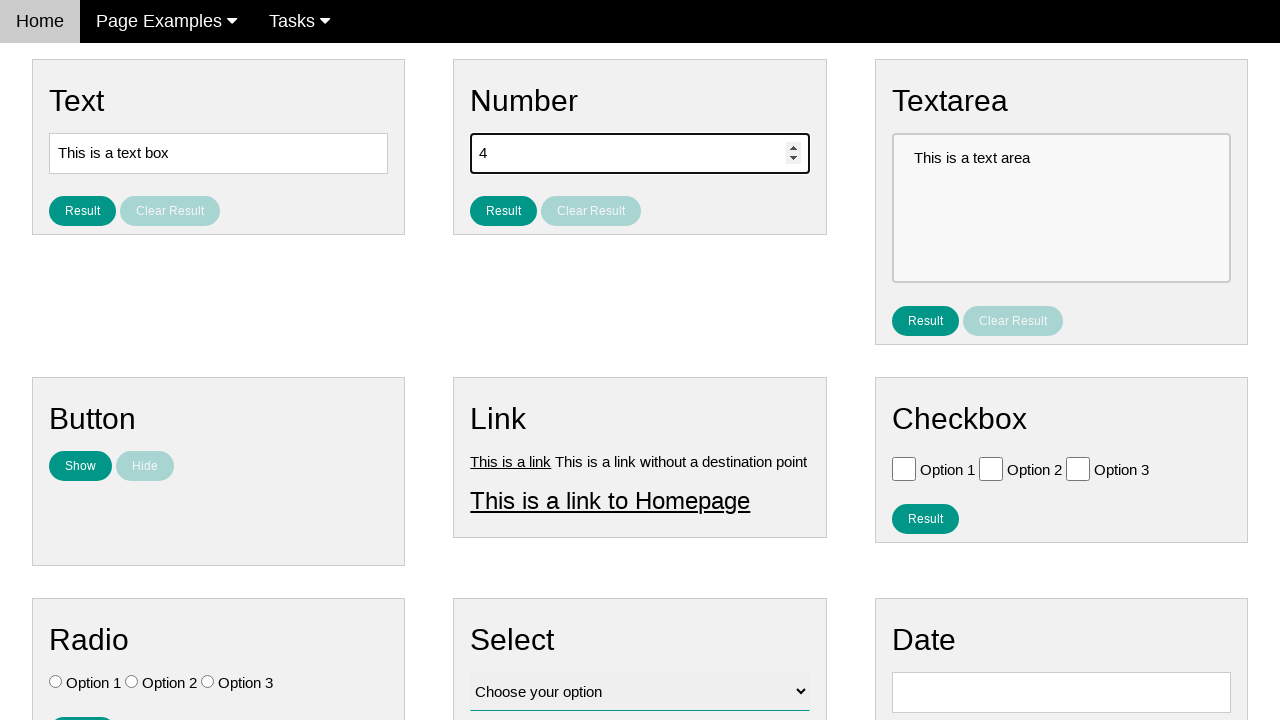

Verified result text is not visible initially
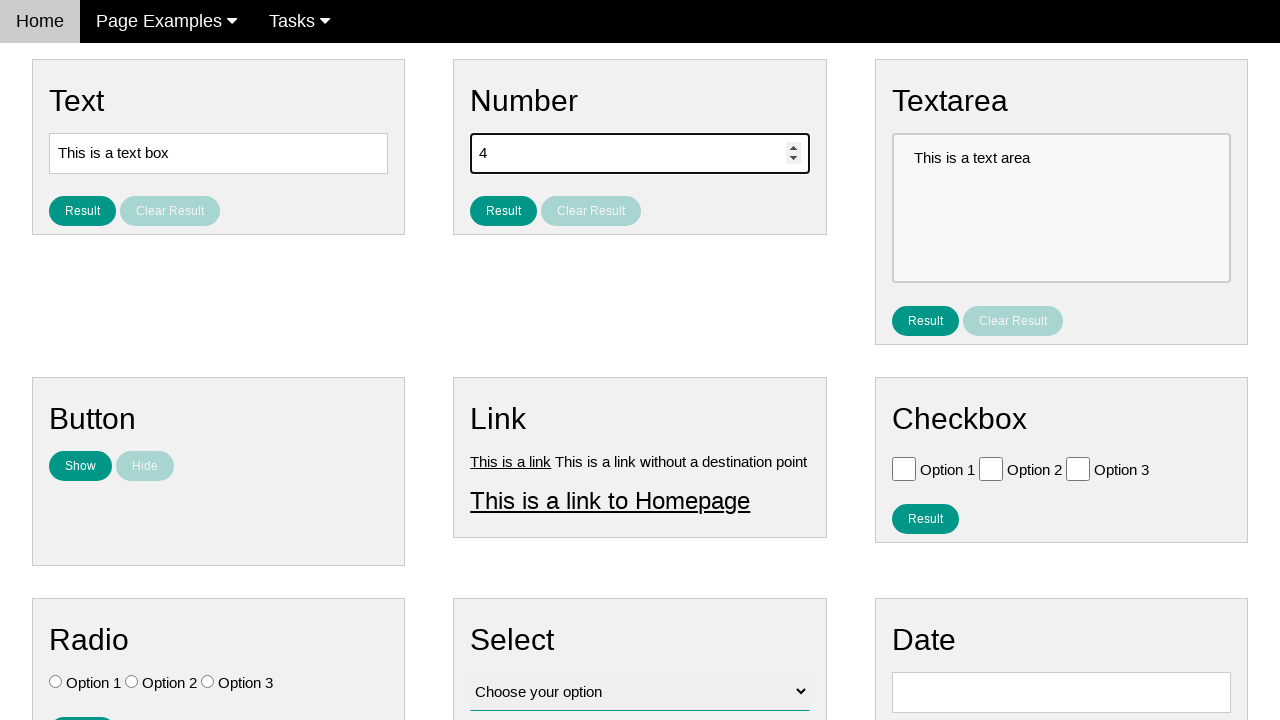

Clicked the Result button to display entered number at (504, 211) on #result_button_number
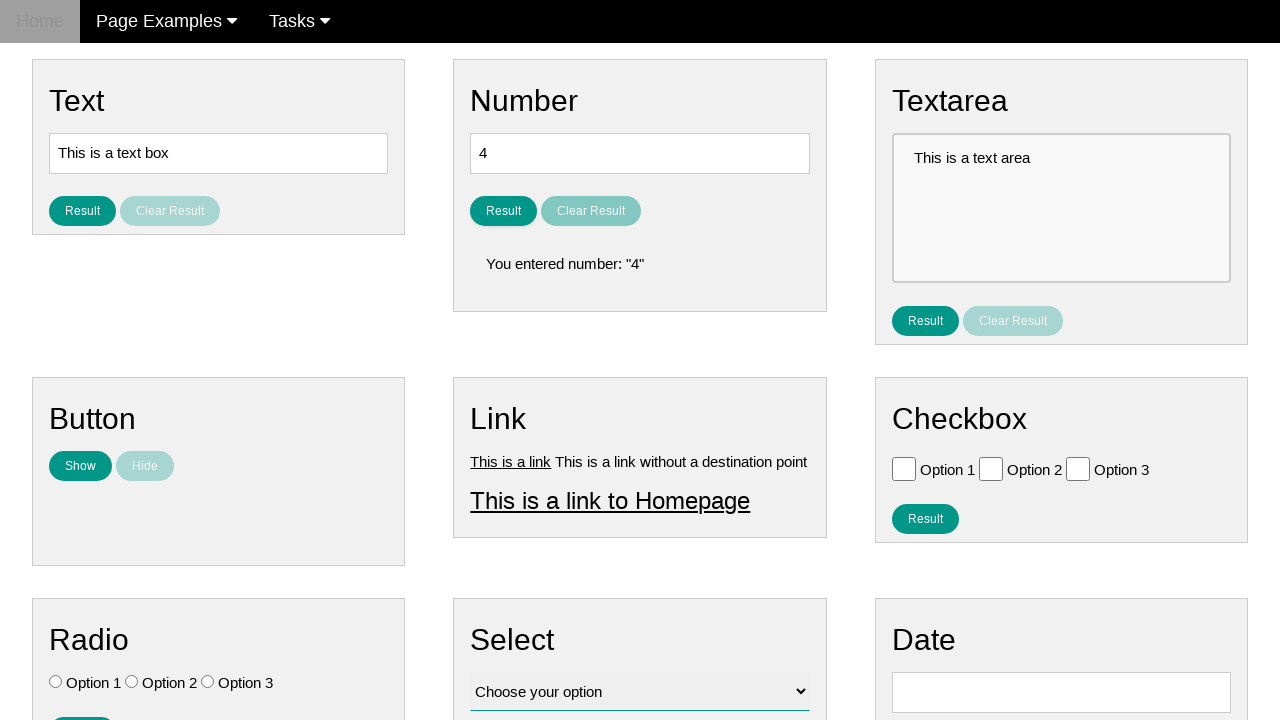

Verified result text is now visible
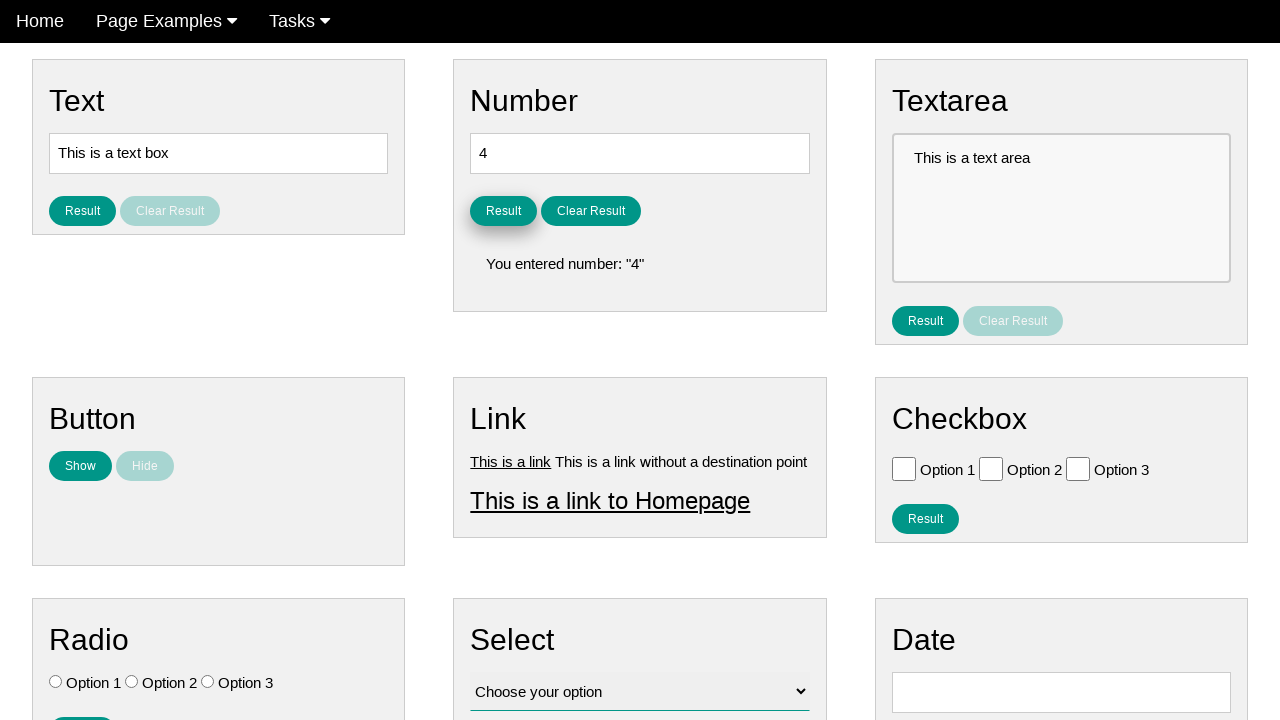

Verified correct result text displayed: 'You entered number: "4"'
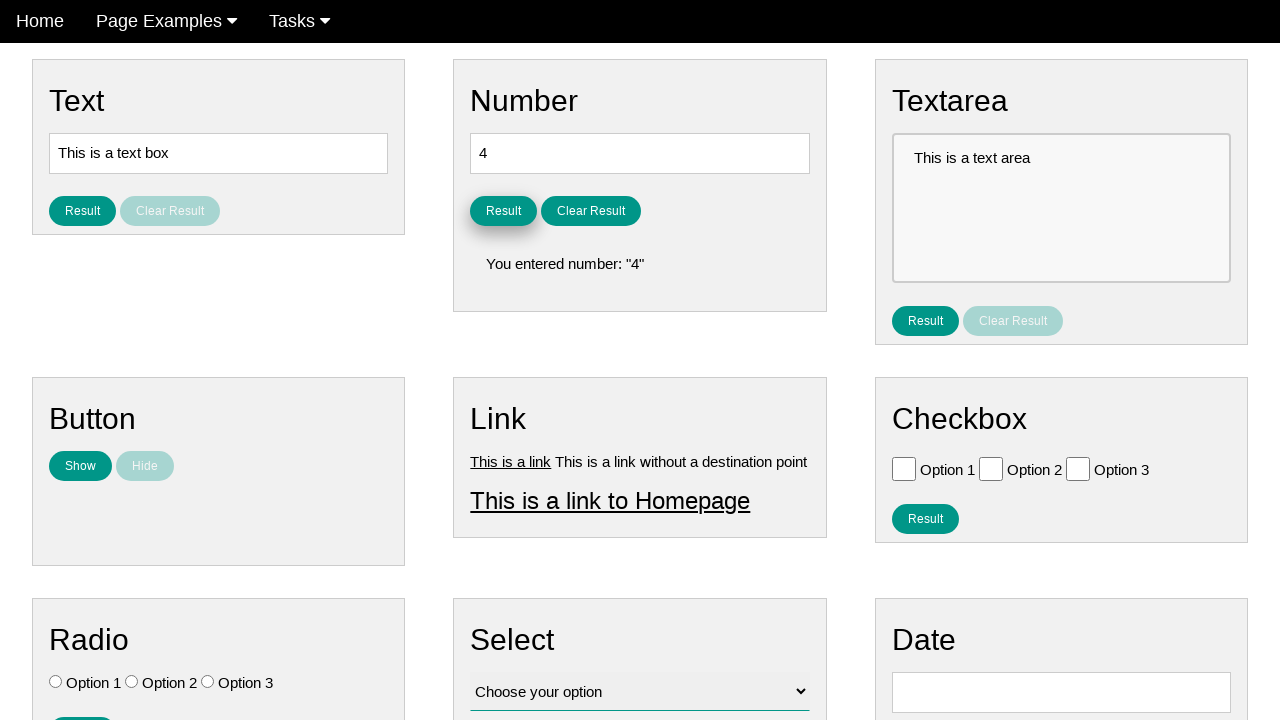

Verified clear result button is now enabled
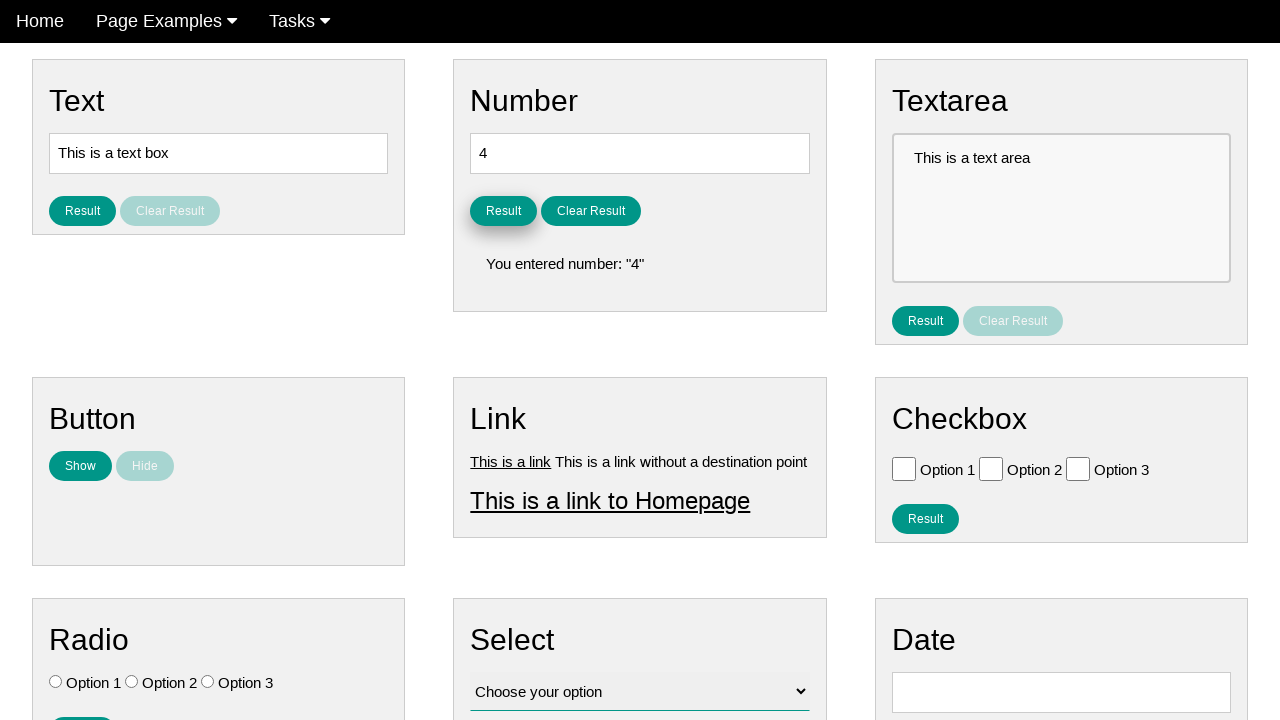

Clicked the Clear Result button at (591, 211) on #clear_result_button_number
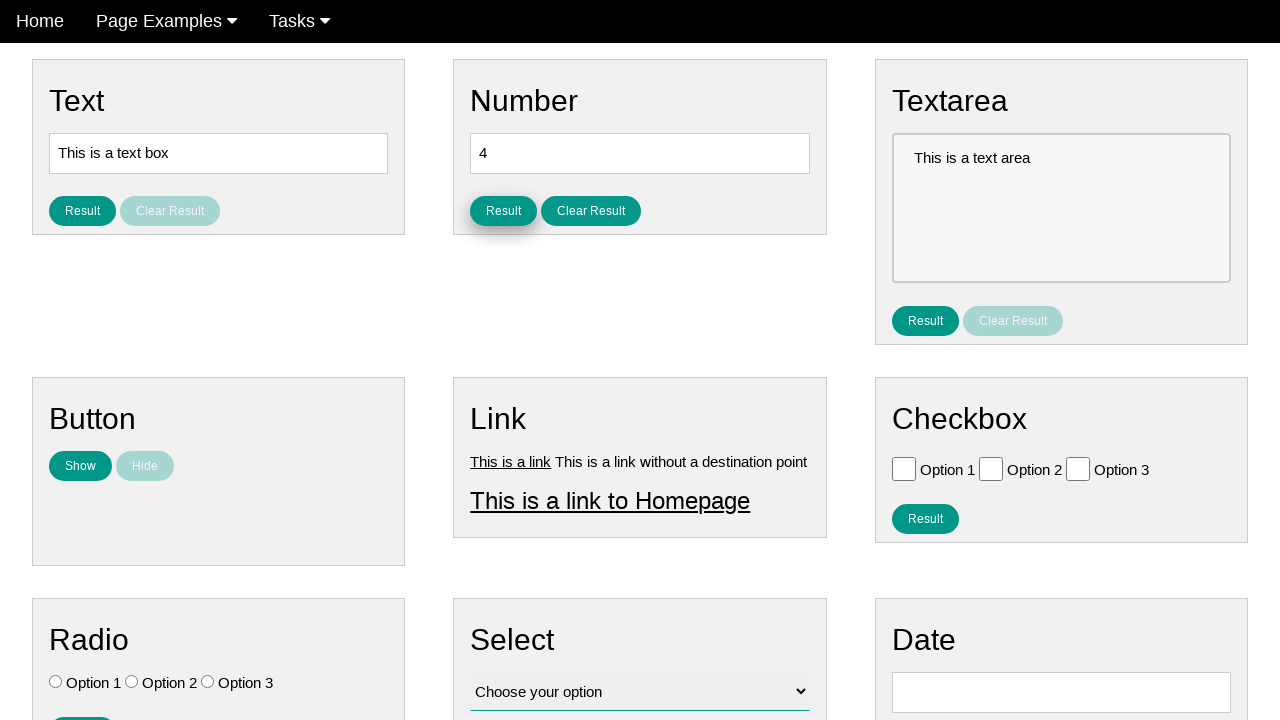

Verified result text is no longer displayed after clearing
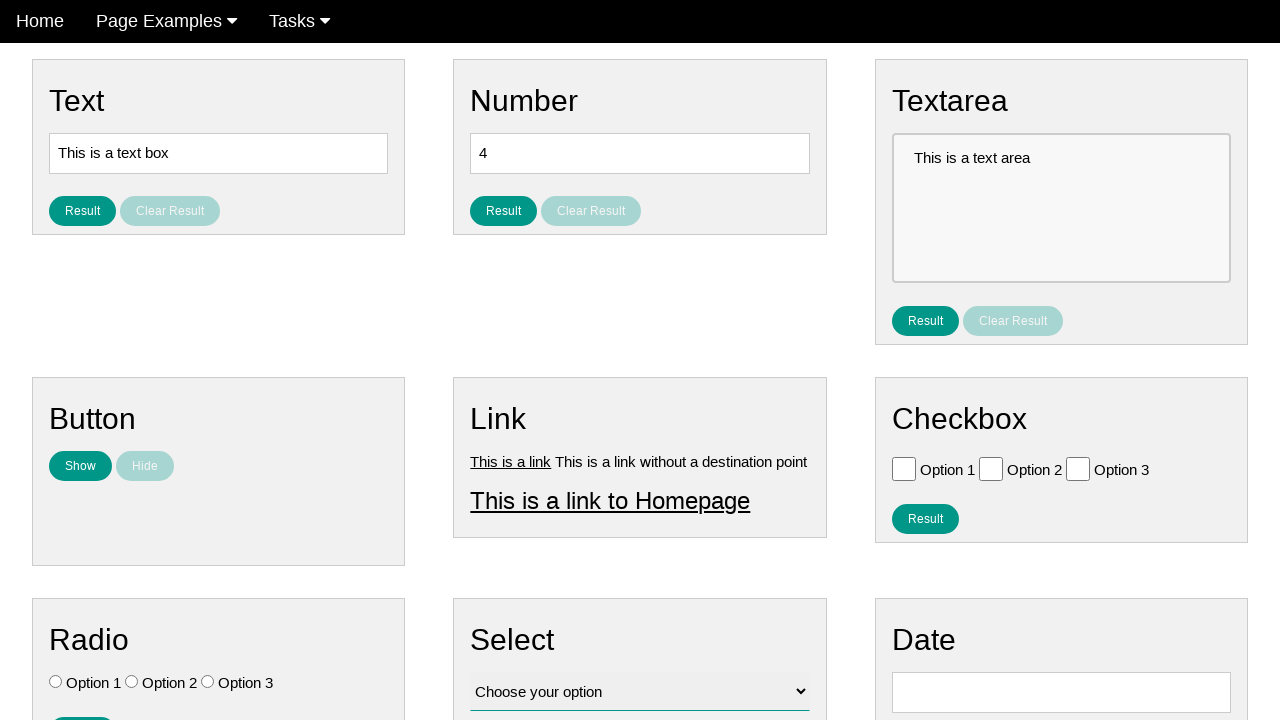

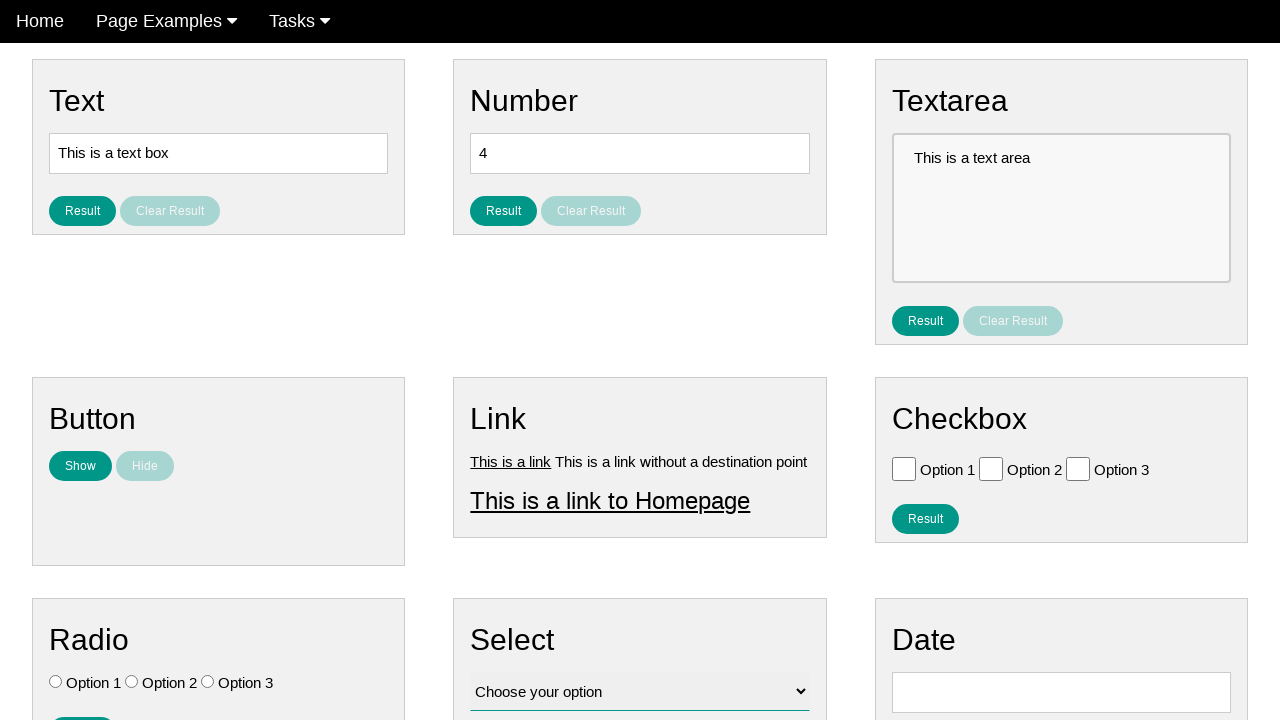